Fills out a complete user profile form with all fields including name, email, password, gender, date of birth, phone, address, and social links, then submits the form.

Starting URL: https://qa-assessment.pages.dev/

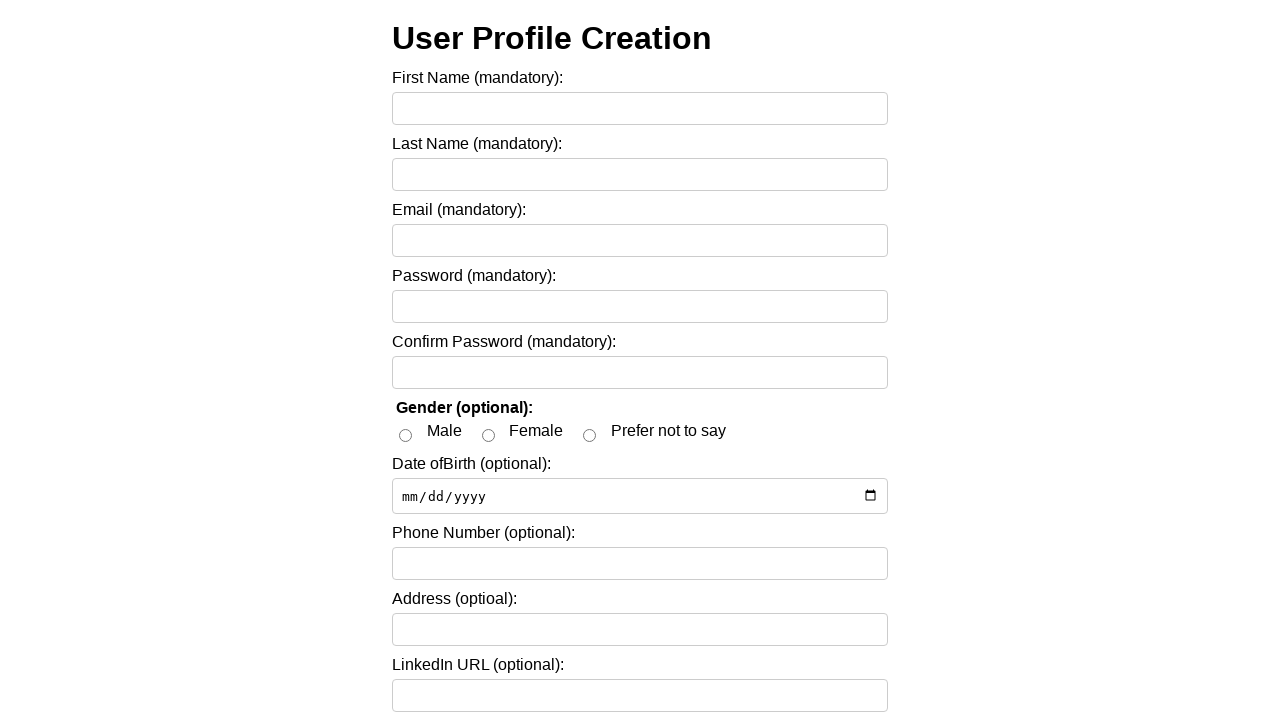

Navigated to user profile form page
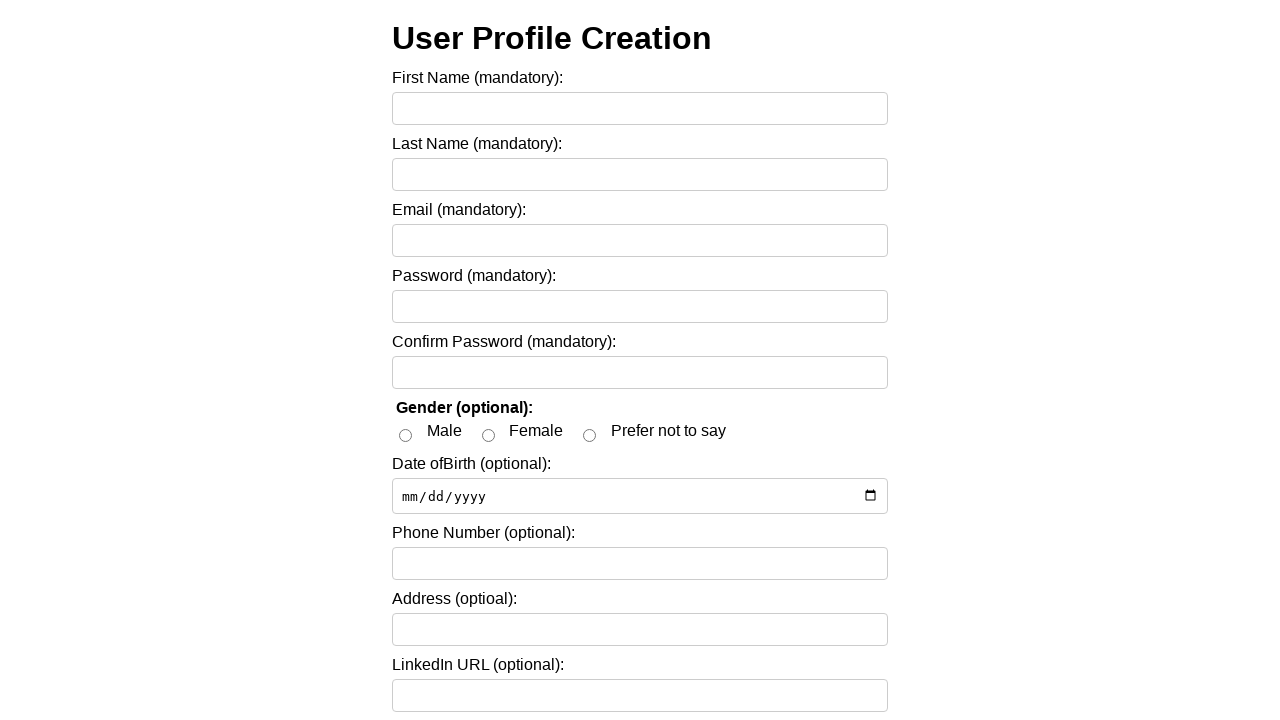

Filled first name field with 'Michael' on input[name='firstName'], #firstName, input[placeholder*='First']
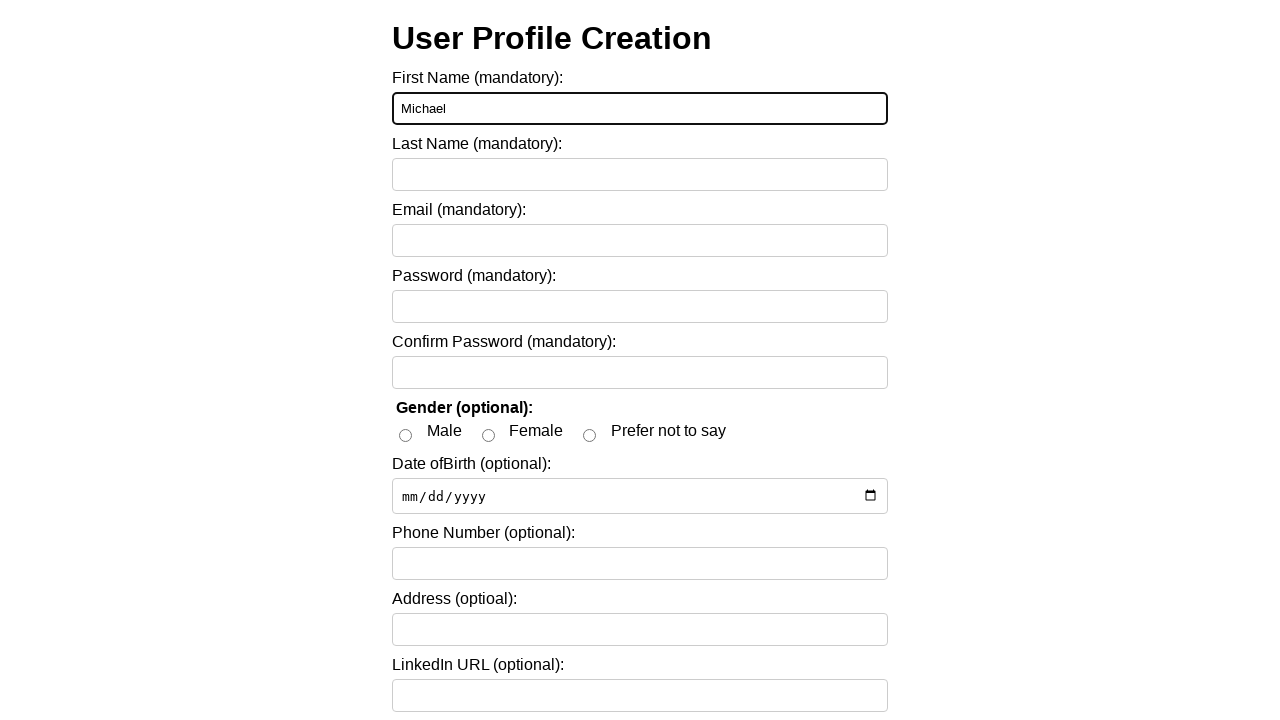

Filled last name field with 'Thompson' on input[name='lastName'], #lastName, input[placeholder*='Last']
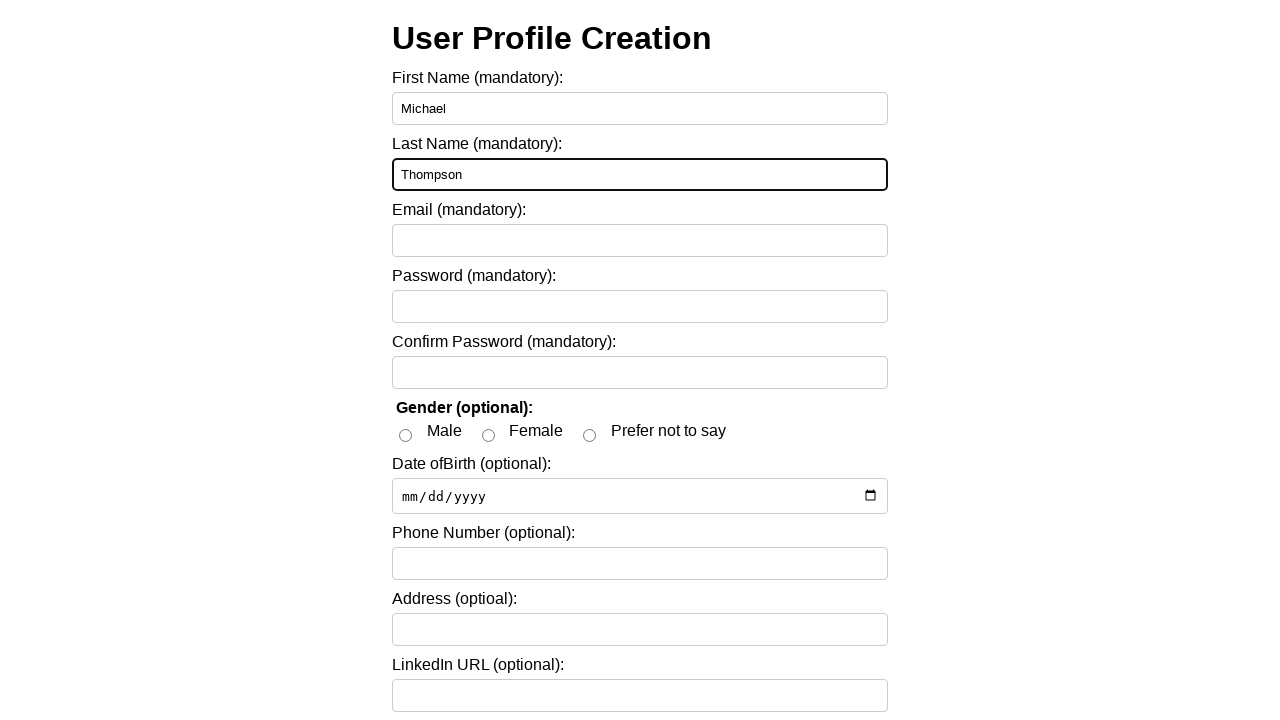

Filled email field with 'michael.thompson@testmail.com' on input[name='email'], #email, input[type='email']
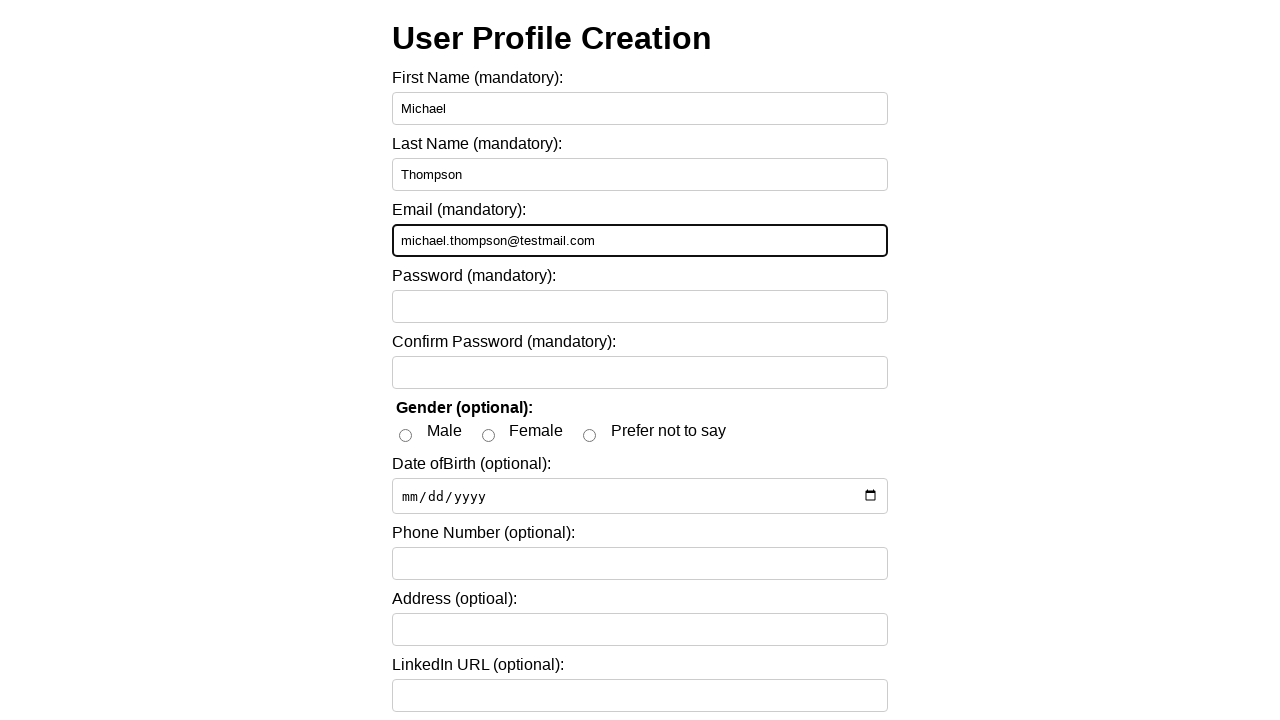

Filled password field with secure password on input[name='password'], #password, input[type='password']
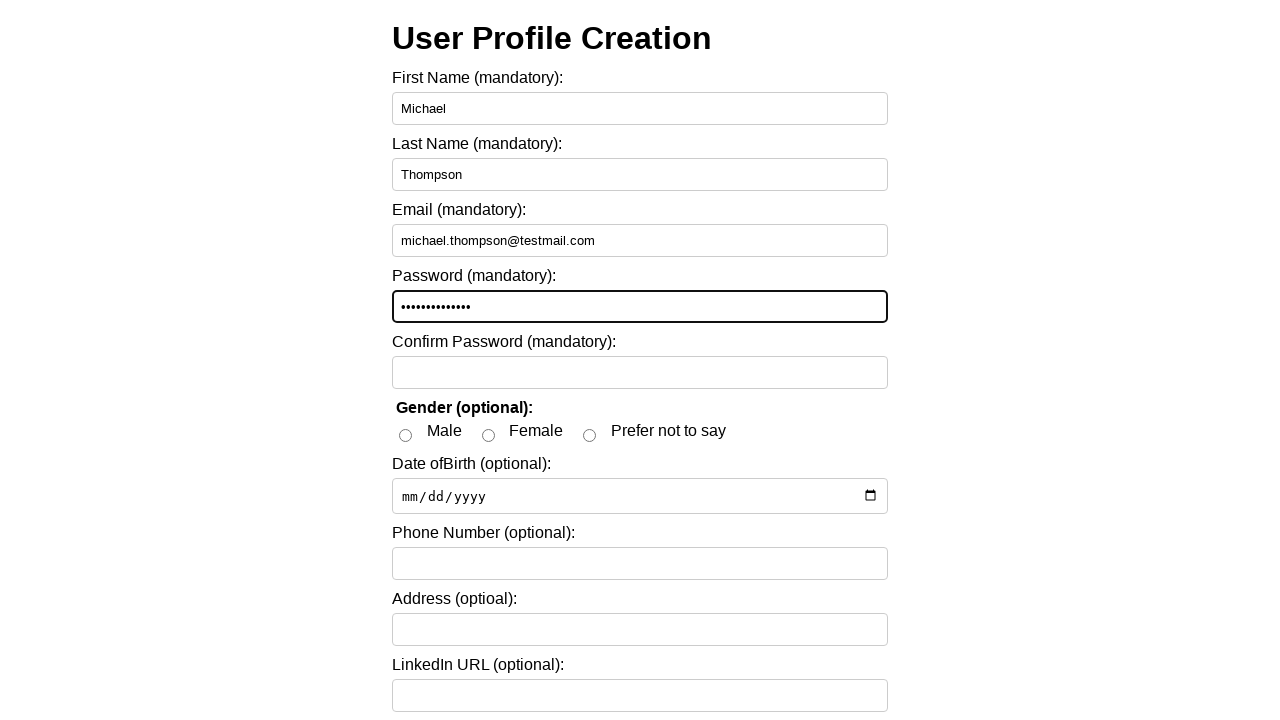

Filled confirm password field on input[name='confirmPassword'], #confirmPassword
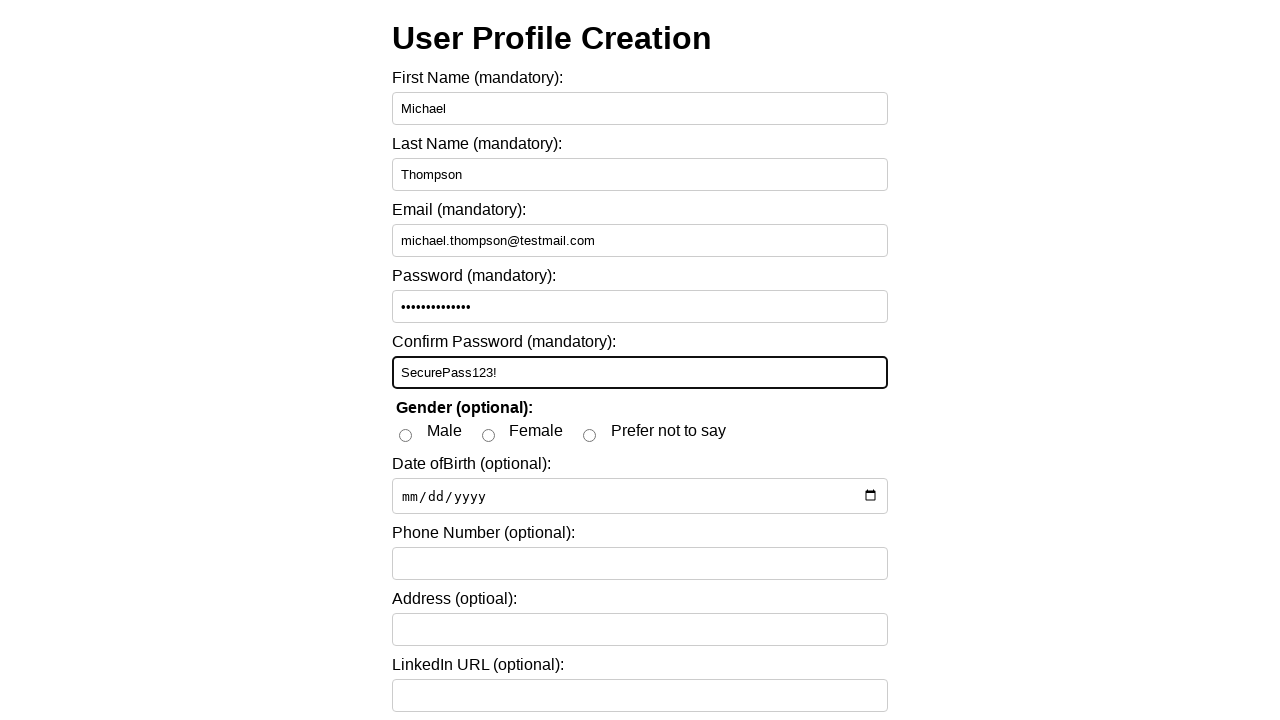

Selected male gender option at (406, 435) on input[type='checkbox'], input[type='radio'][value='male']
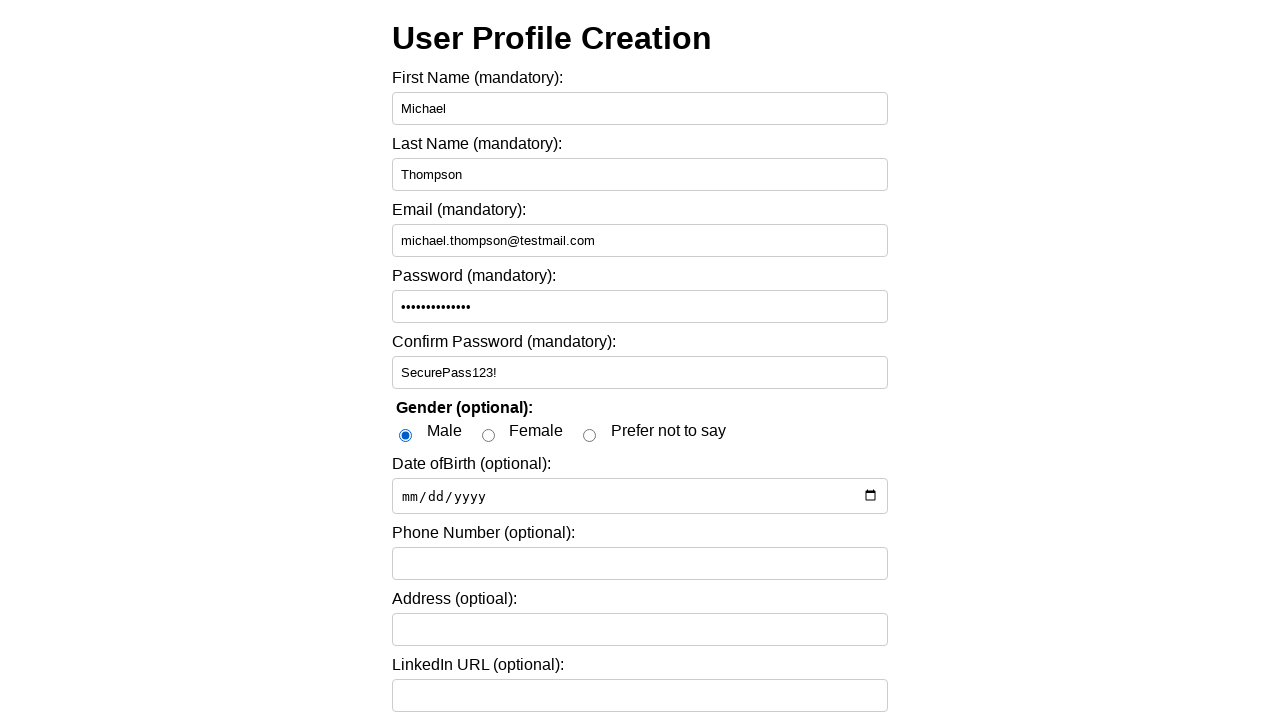

Filled date of birth with '1990-05-15' on input[type='date'], input[name='dateOfBirth'], #dateOfBirth
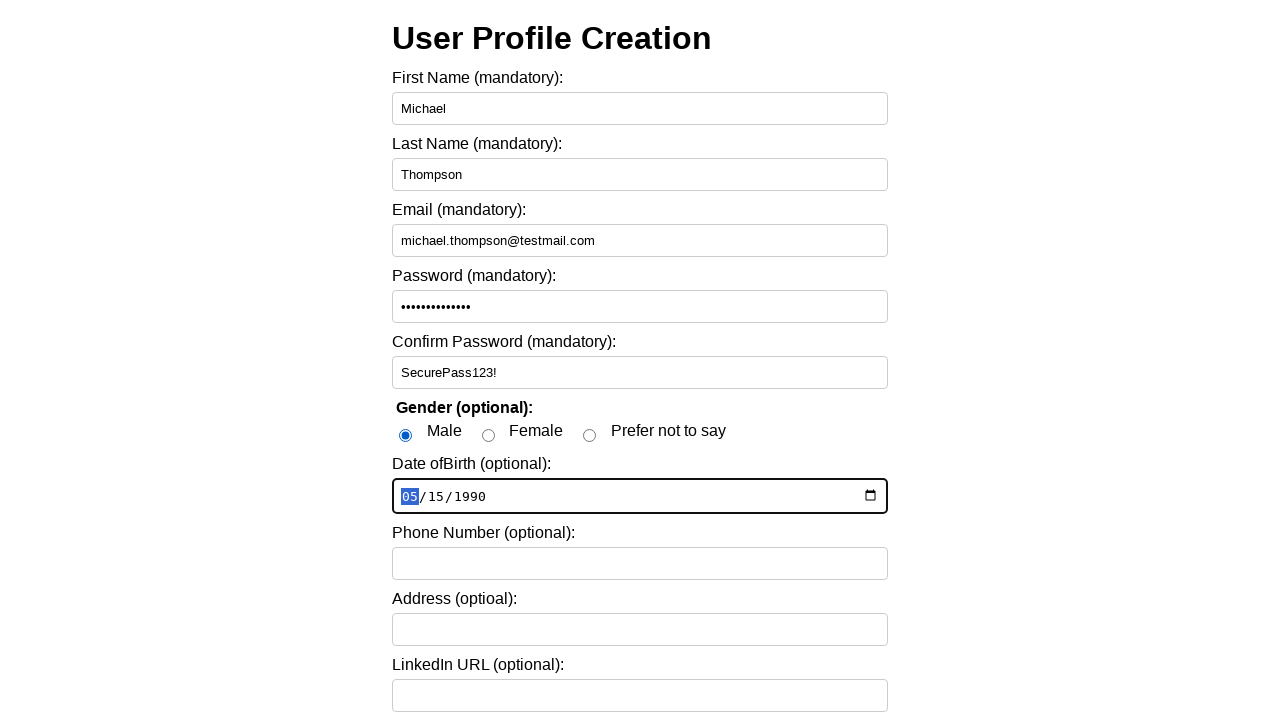

Filled phone number field with '5551234567' on input[name='phone'], #phone, input[type='tel']
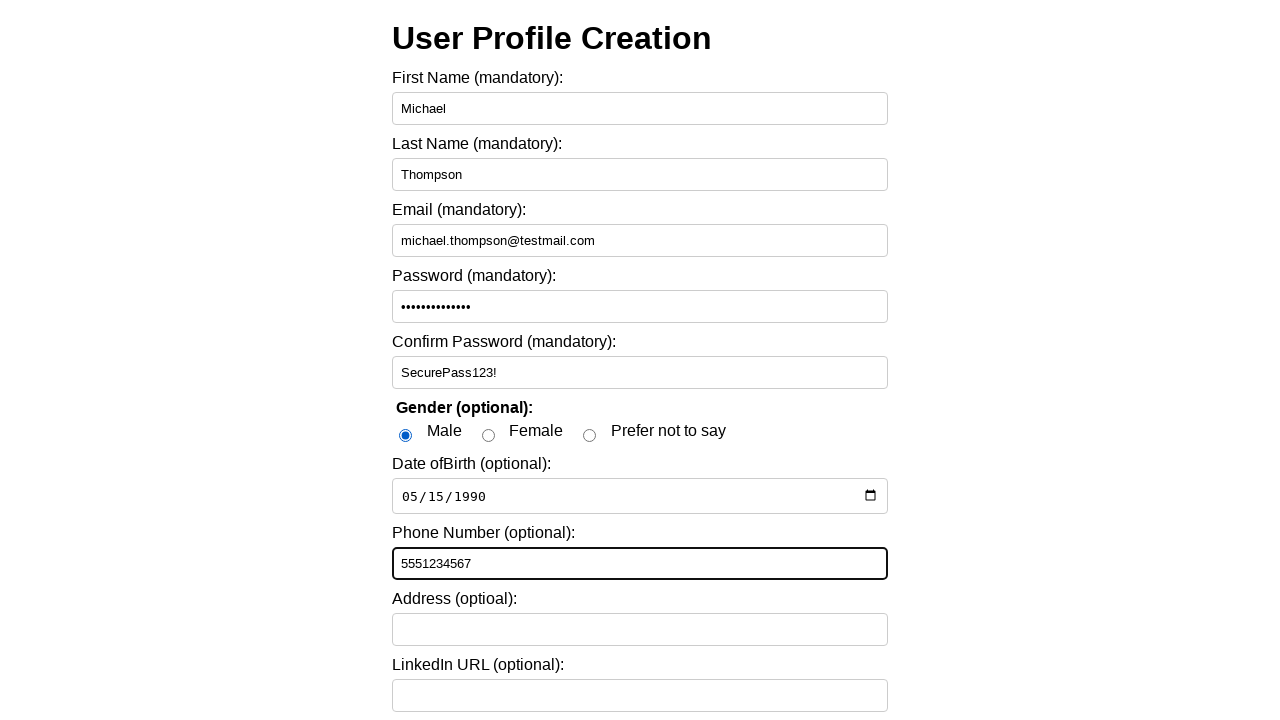

Filled address field with '123 Test Street, Suite 456' on input[name='address'], #address, textarea[name='address']
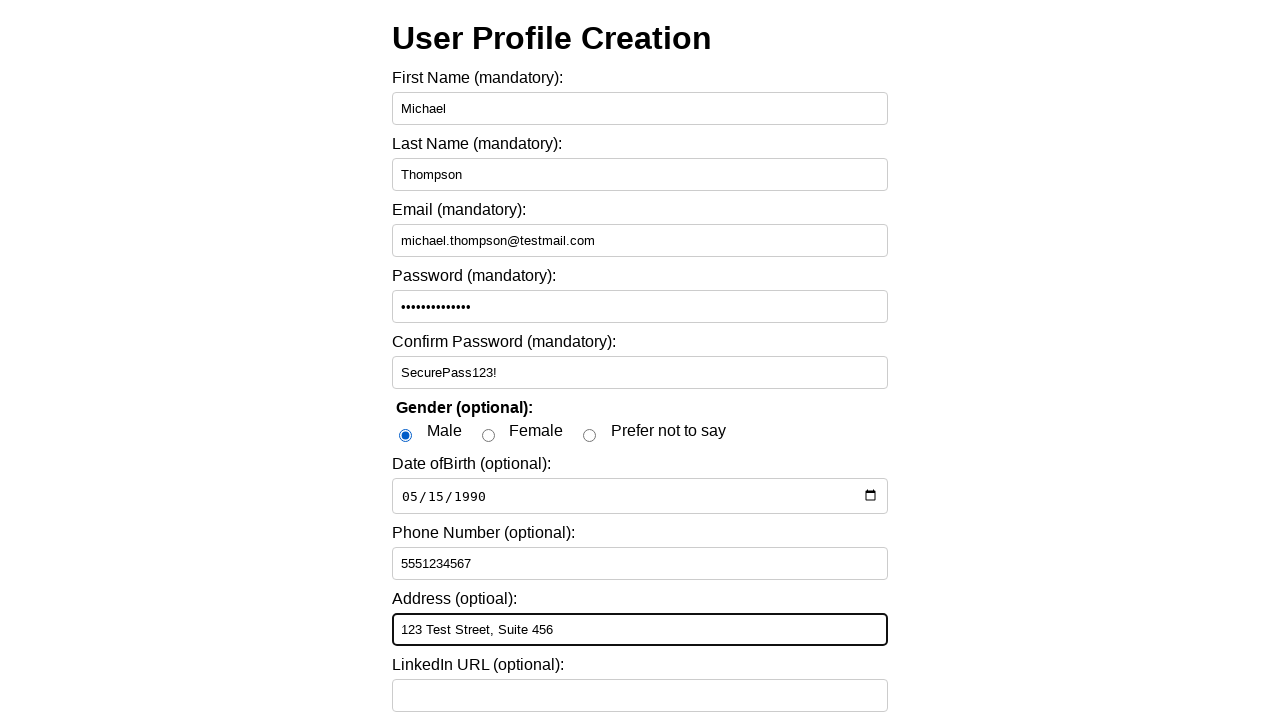

Filled LinkedIn URL field on input[name='linkedIn'], #linkedIn
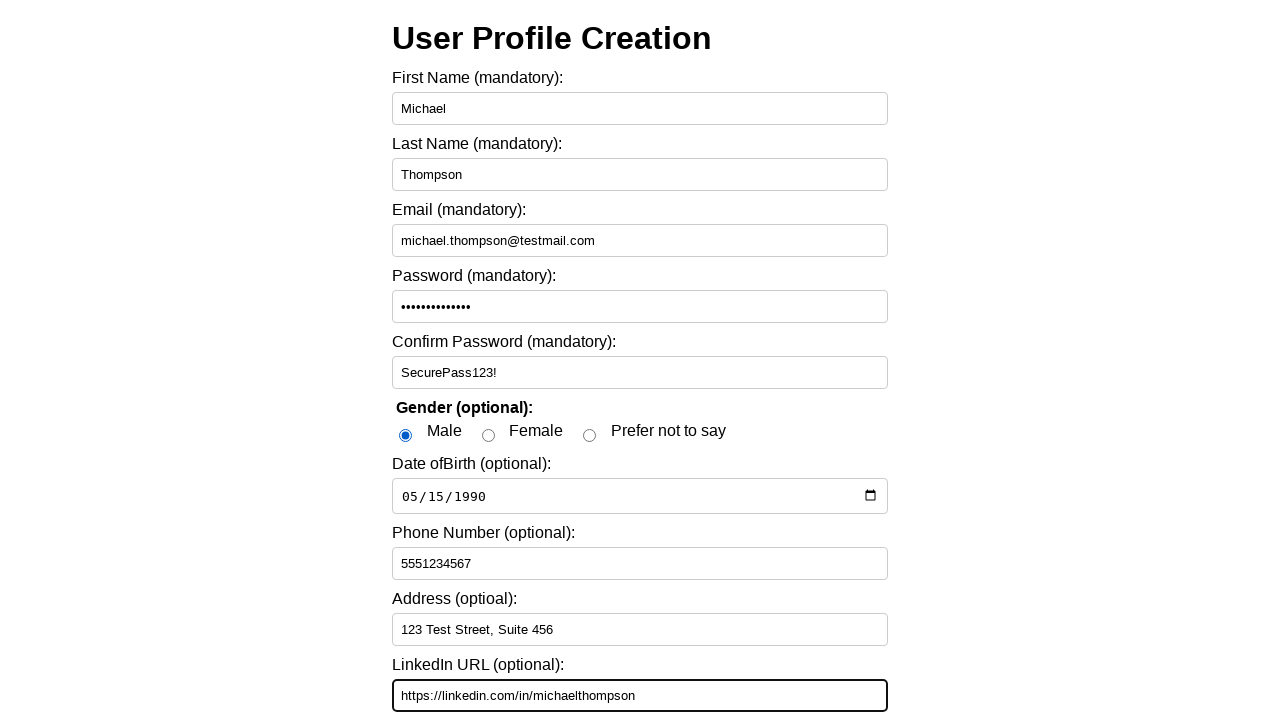

Filled GitHub URL field on input[name='github'], #github
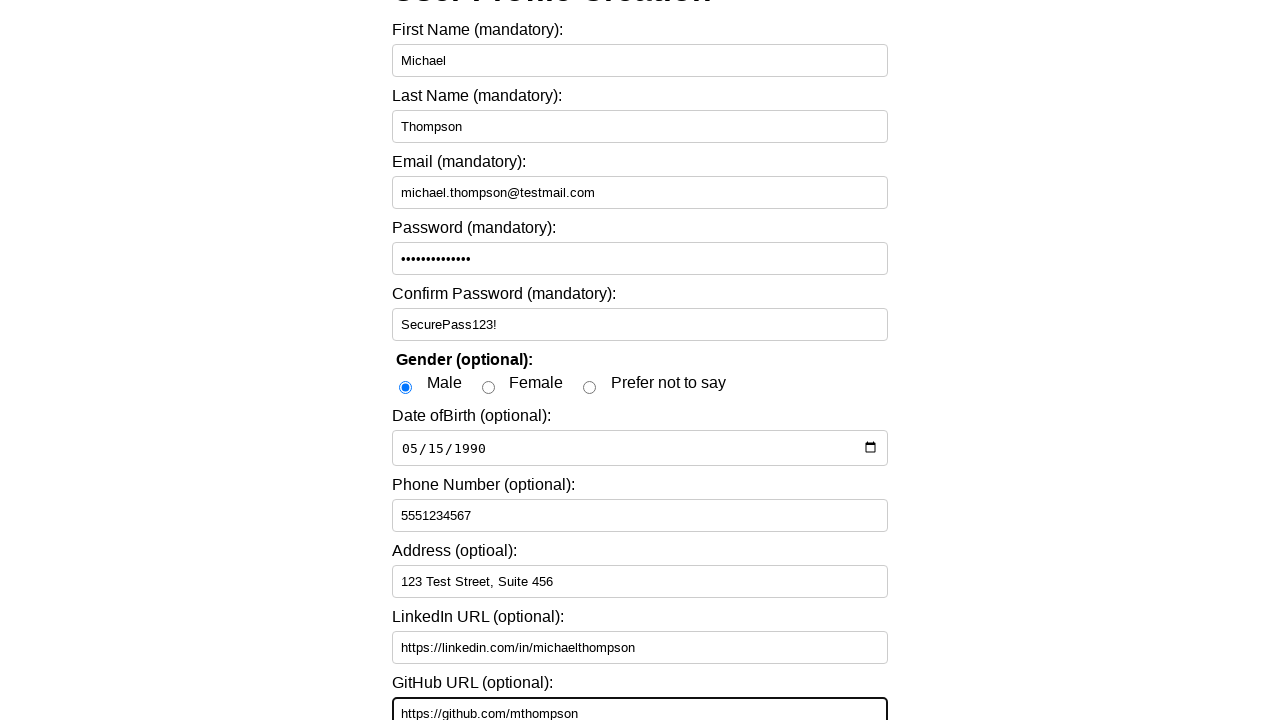

Clicked submit button to complete form submission at (432, 682) on button[type='submit'], input[type='submit'], #submit
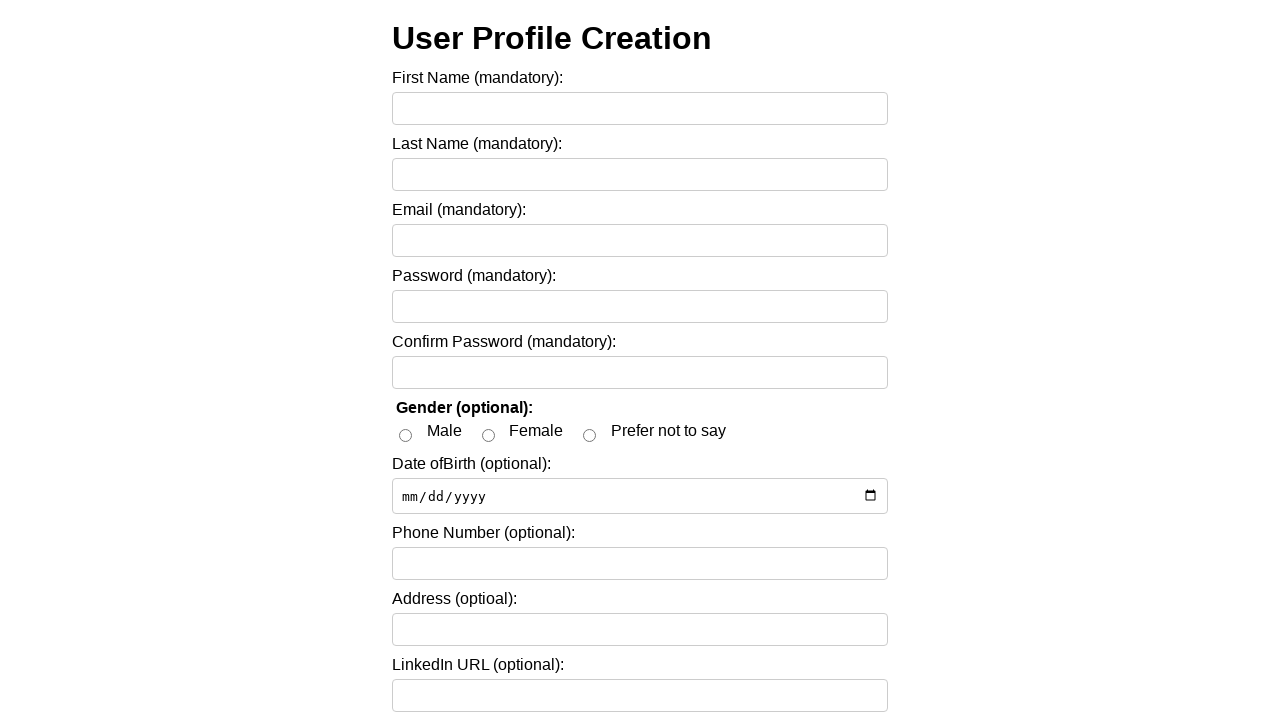

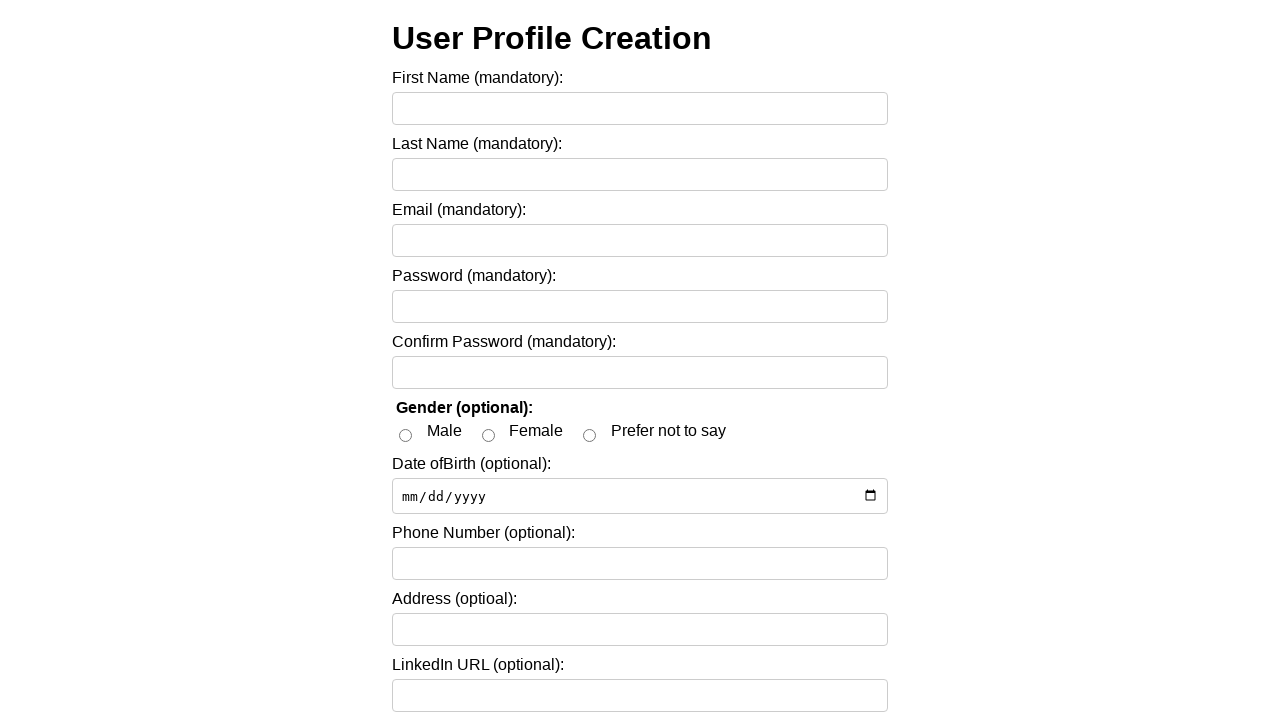